Tests that completed items are removed when clear completed button is clicked

Starting URL: https://demo.playwright.dev/todomvc

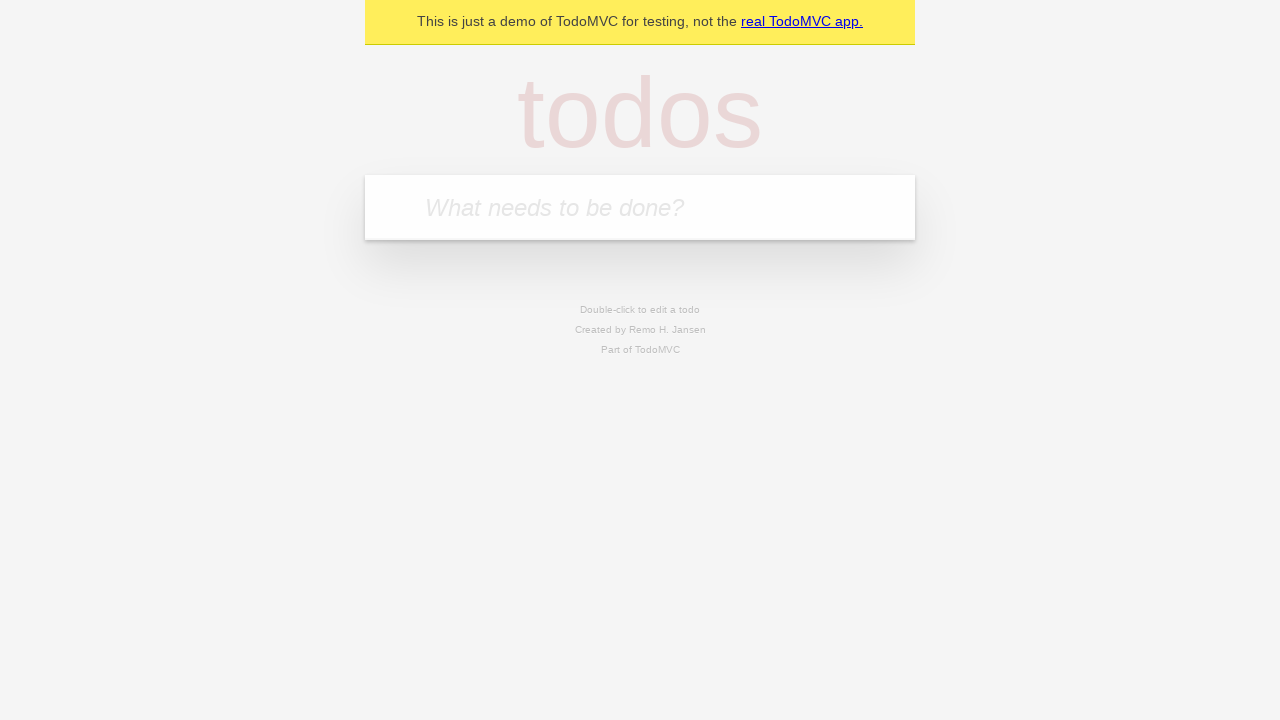

Filled new todo input with 'buy some cheese' on .new-todo
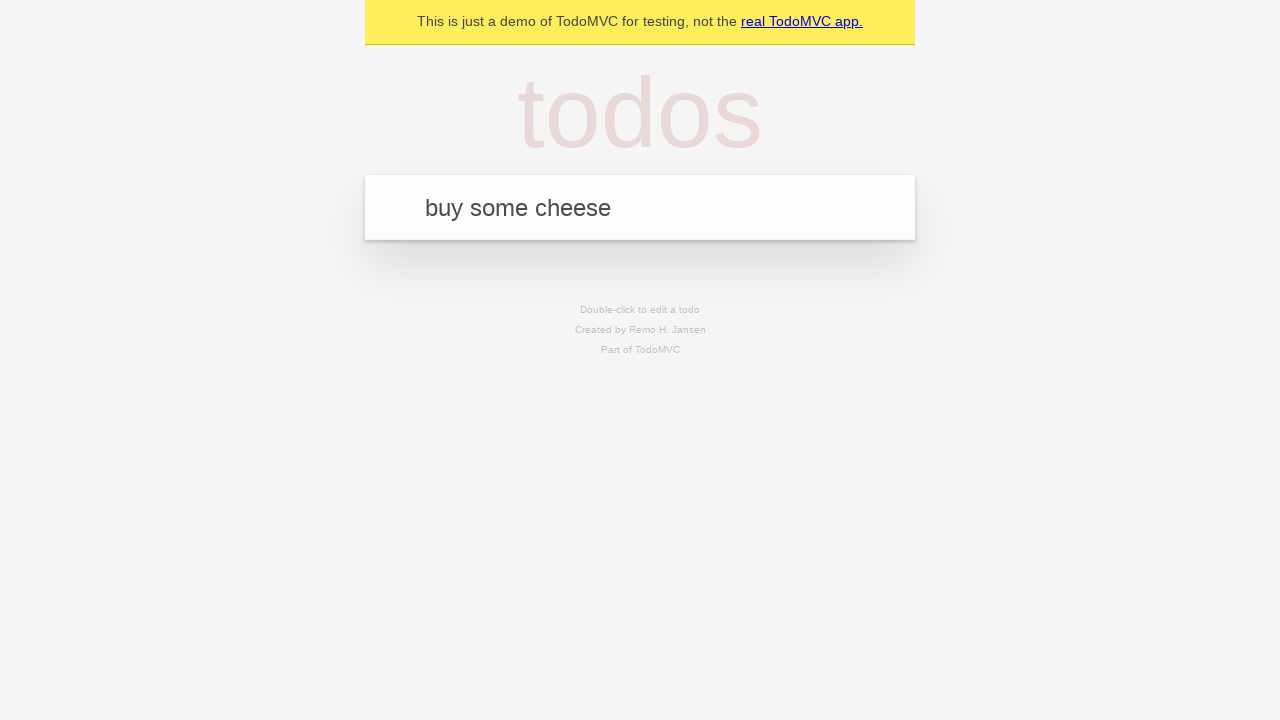

Pressed Enter to add first todo on .new-todo
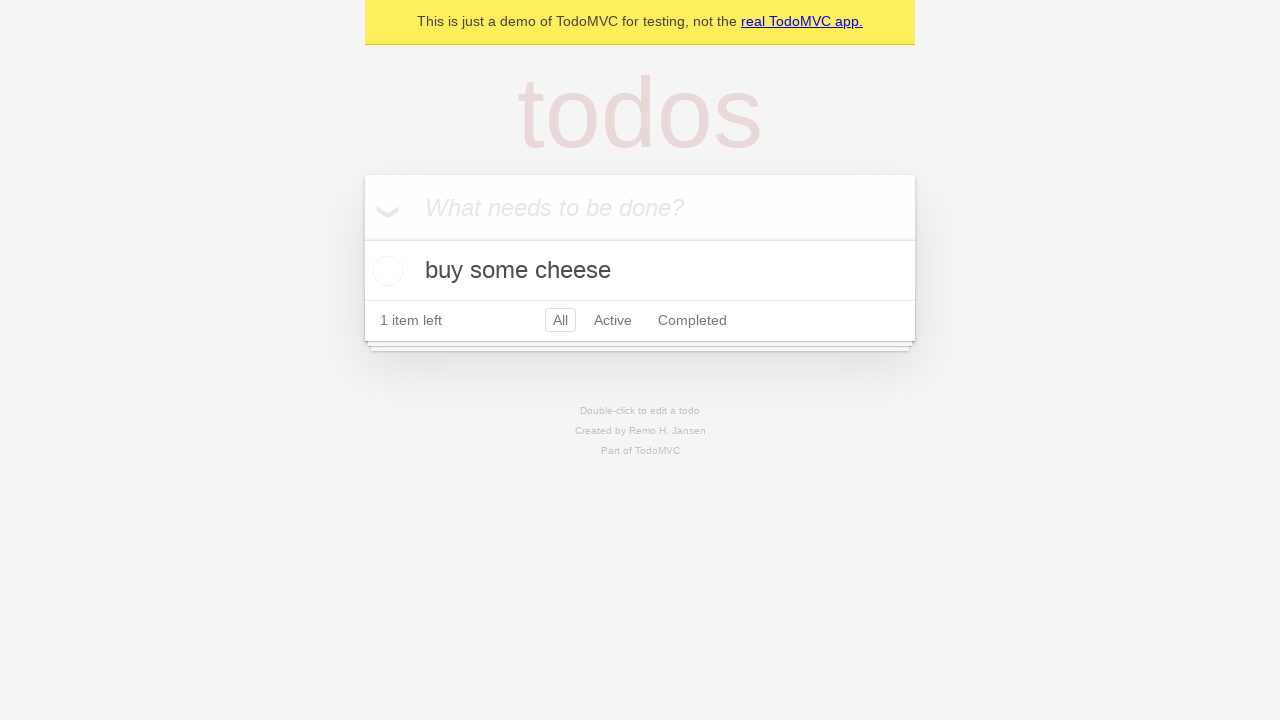

Filled new todo input with 'feed the cat' on .new-todo
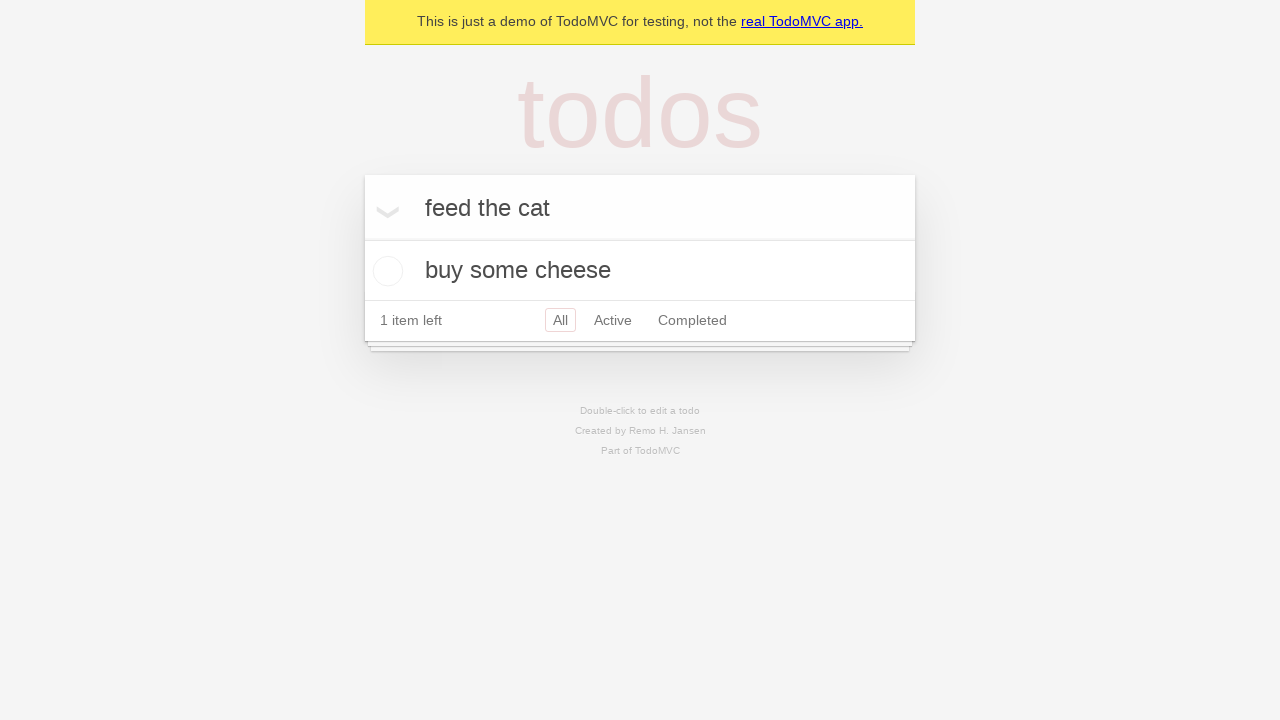

Pressed Enter to add second todo on .new-todo
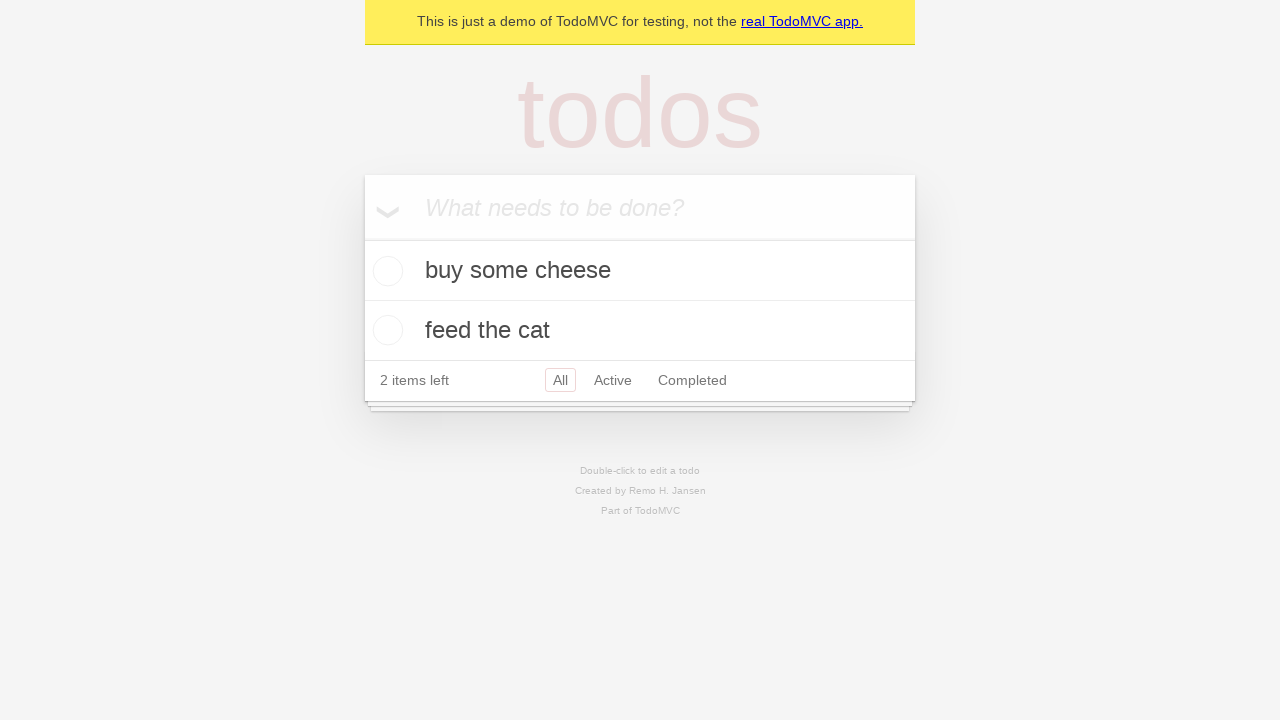

Filled new todo input with 'book a doctors appointment' on .new-todo
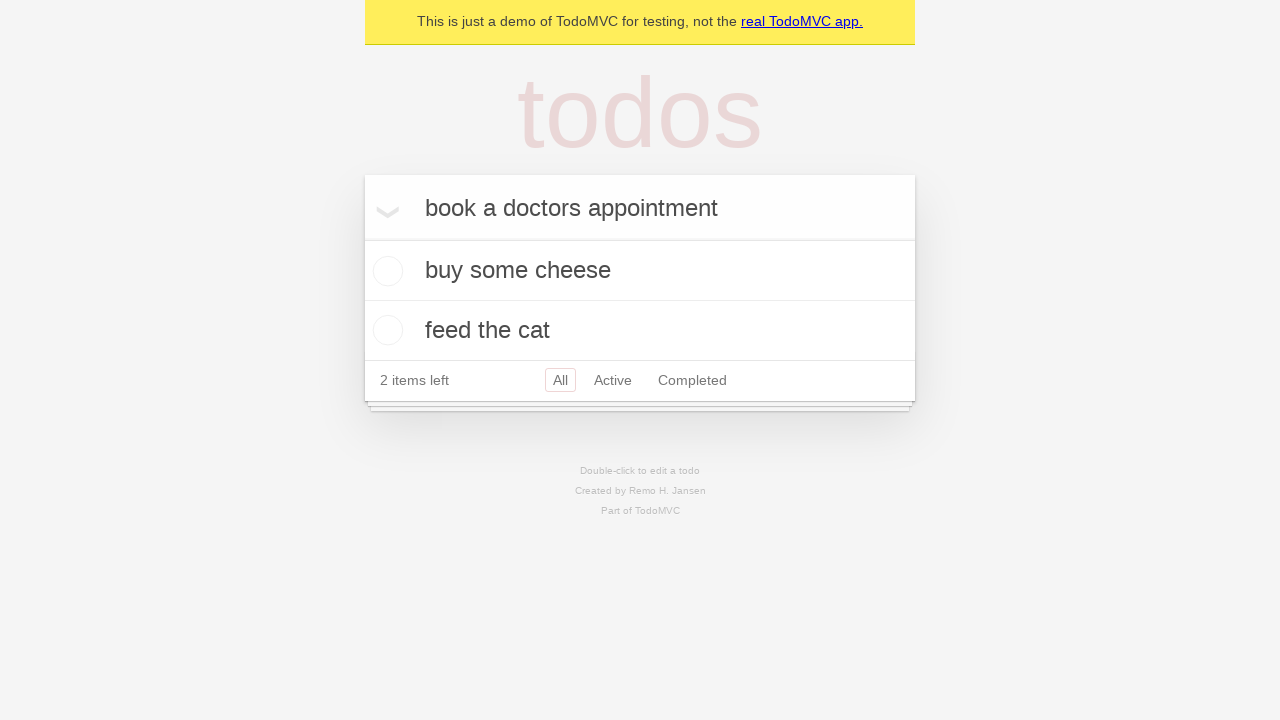

Pressed Enter to add third todo on .new-todo
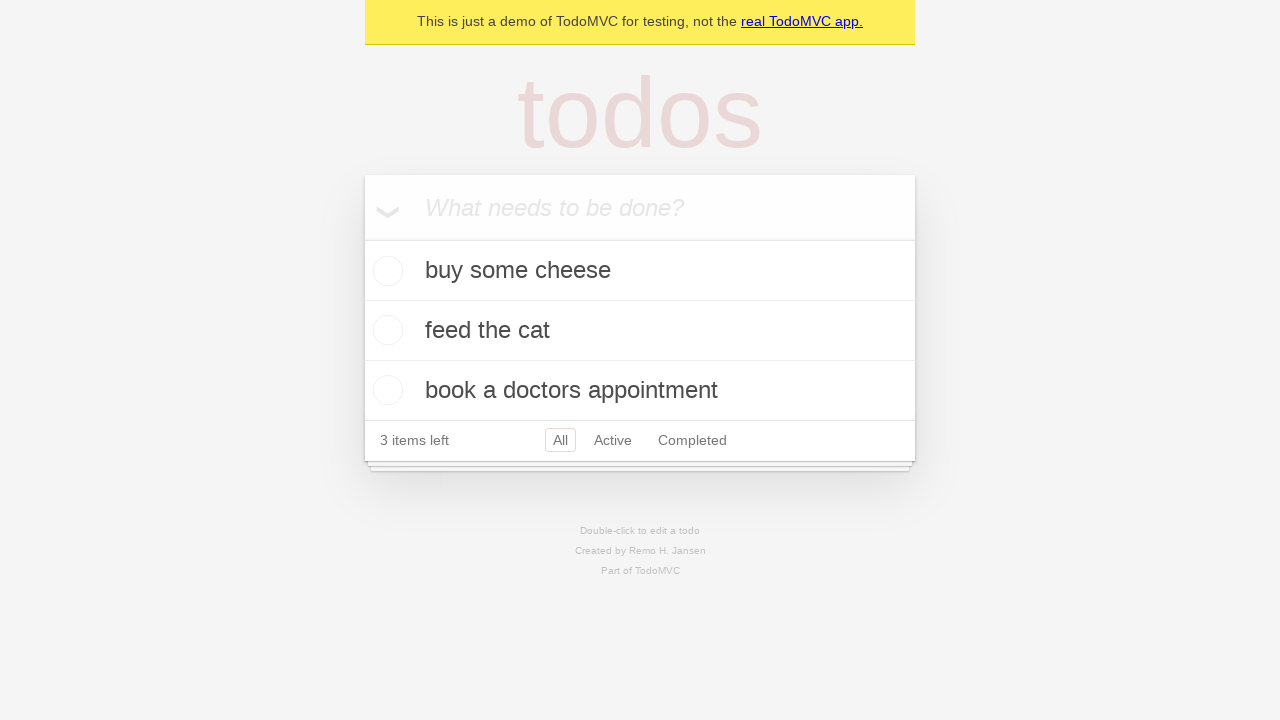

Checked the second todo item as completed at (385, 330) on .todo-list li >> nth=1 >> .toggle
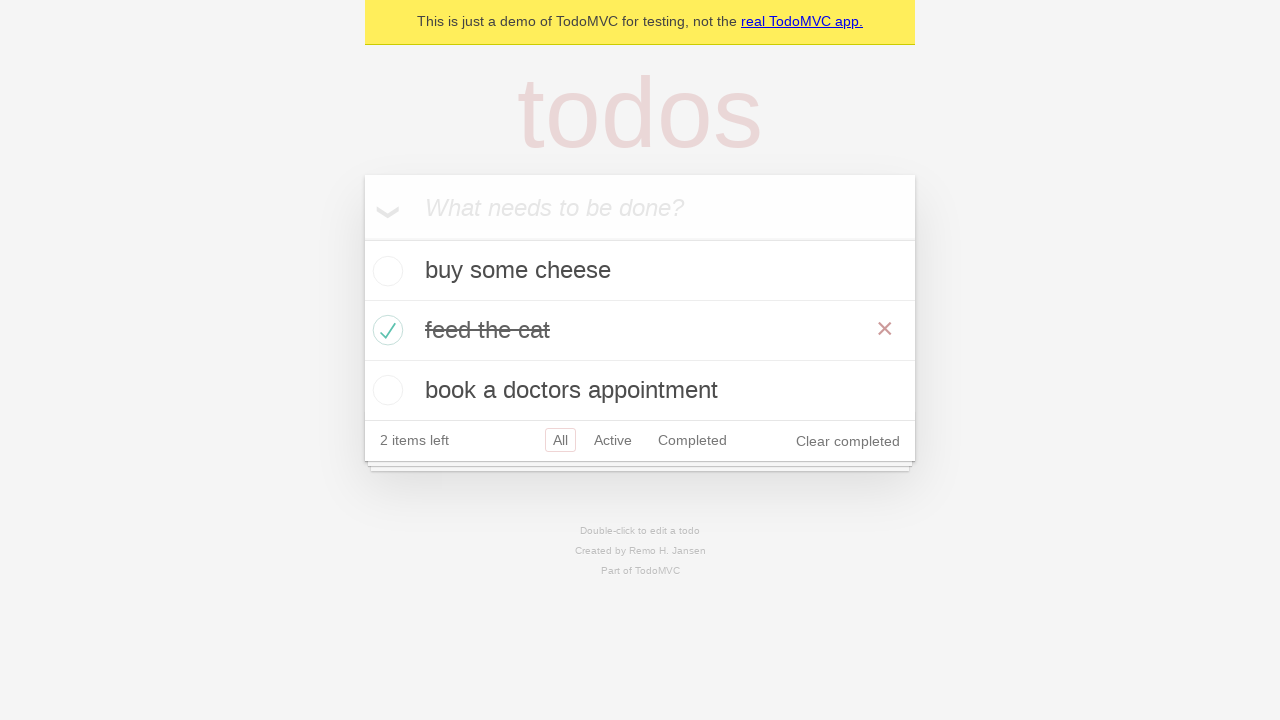

Clicked 'Clear completed' button to remove completed items at (848, 441) on .clear-completed
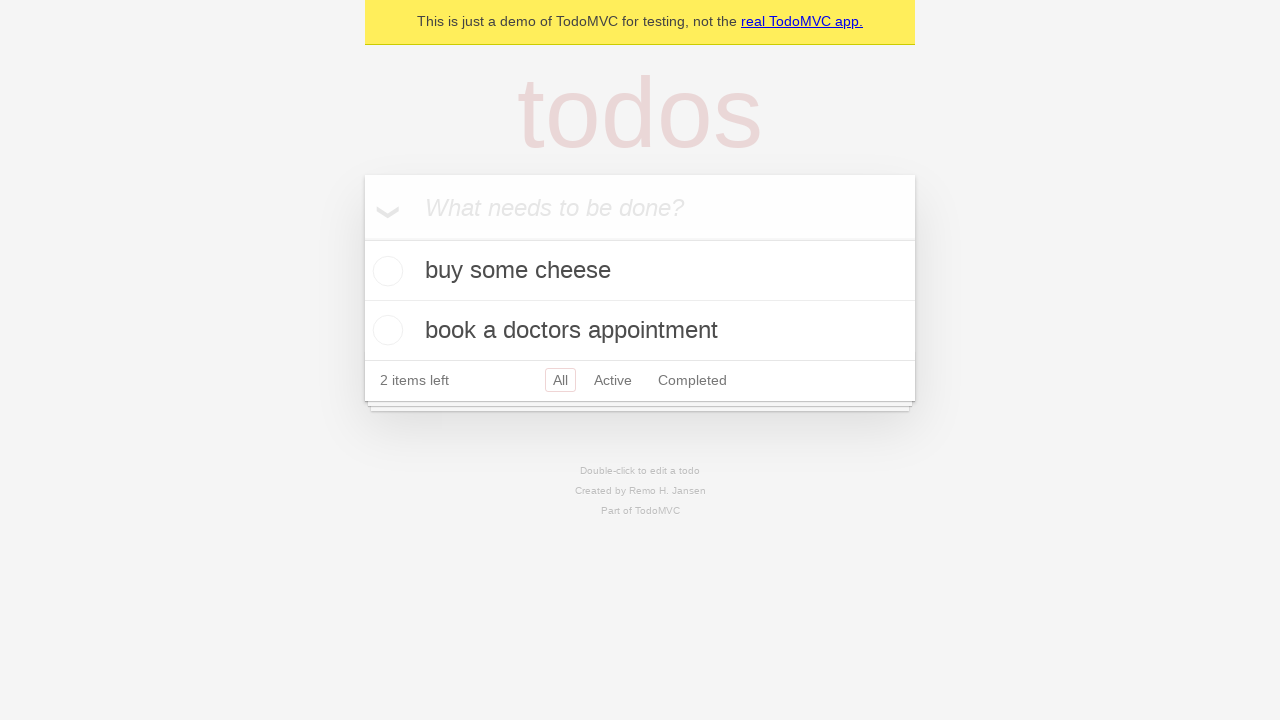

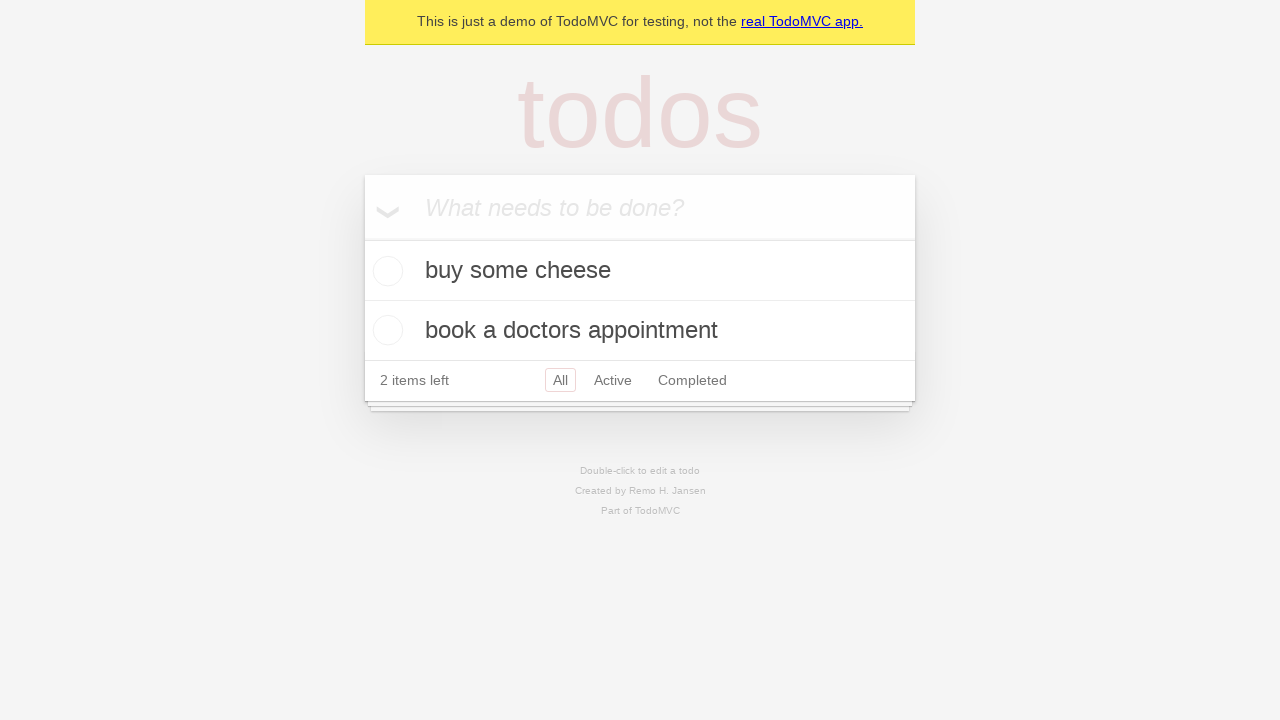